Tests the Python.org website by verifying the page title contains "Python", then performing a search for "pycon" and verifying that results are found (no "No results found" message appears).

Starting URL: http://www.python.org

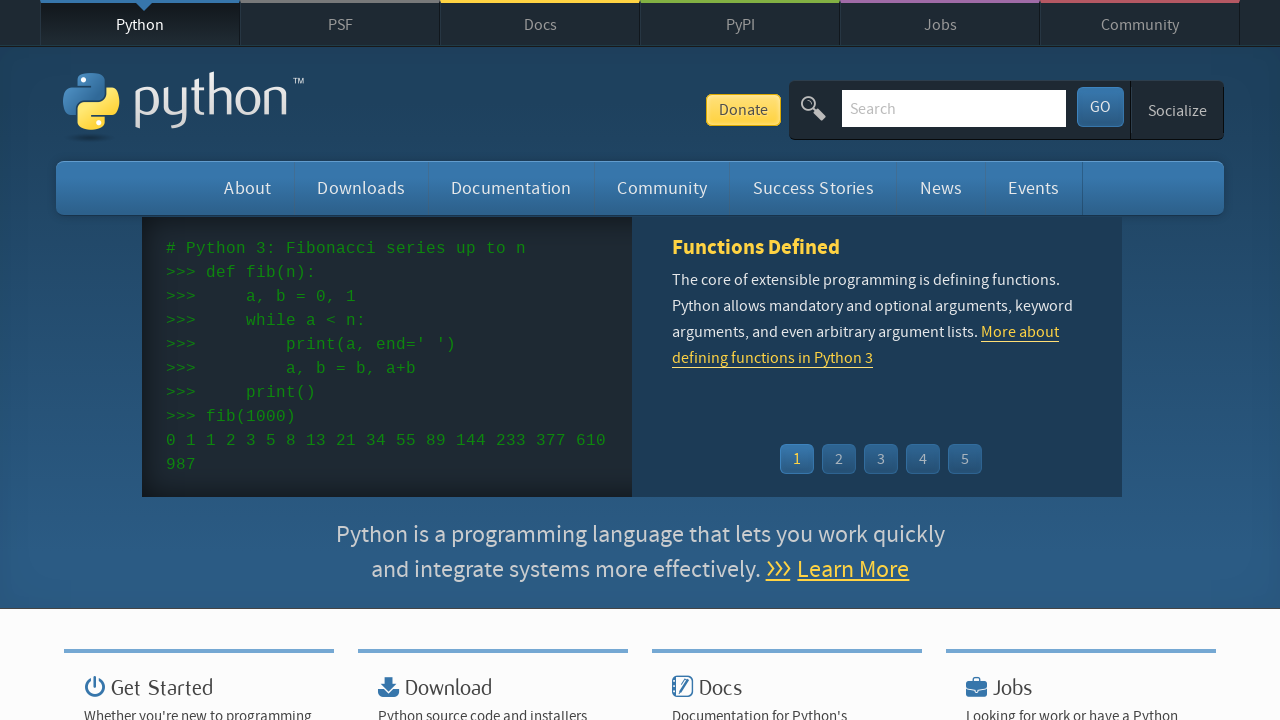

Verified page title contains 'Python'
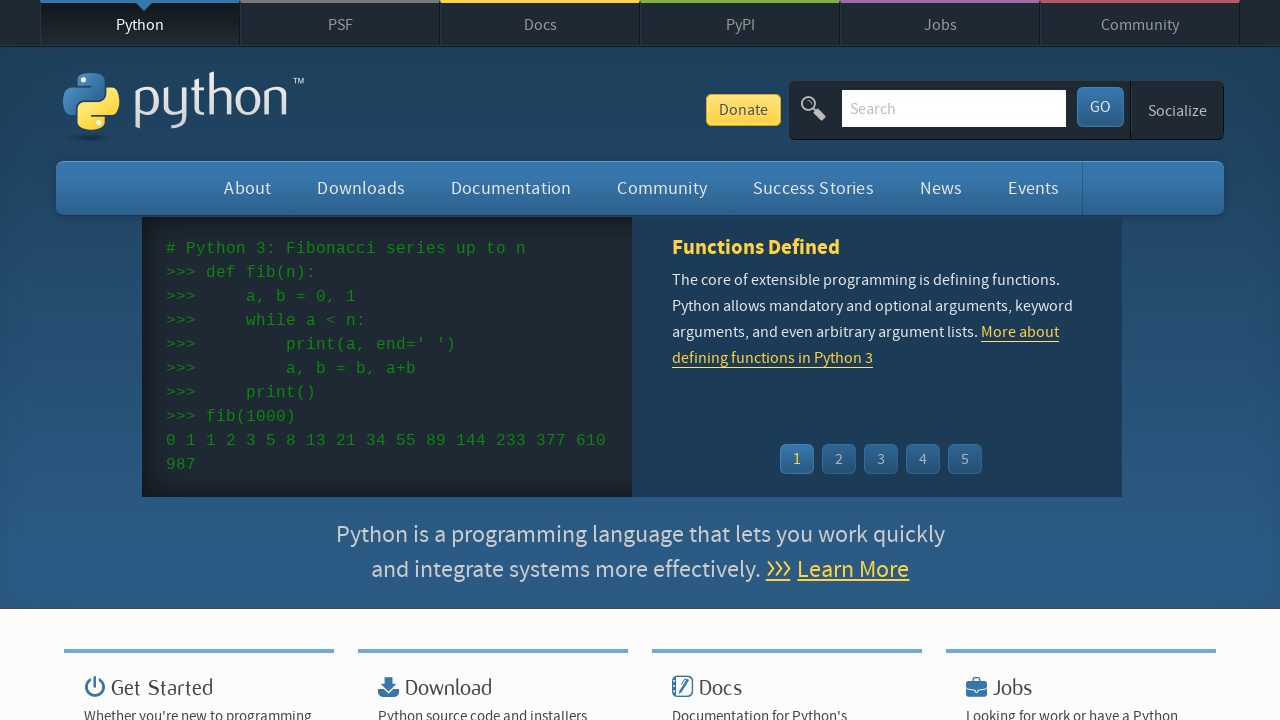

Located search field by name 'q'
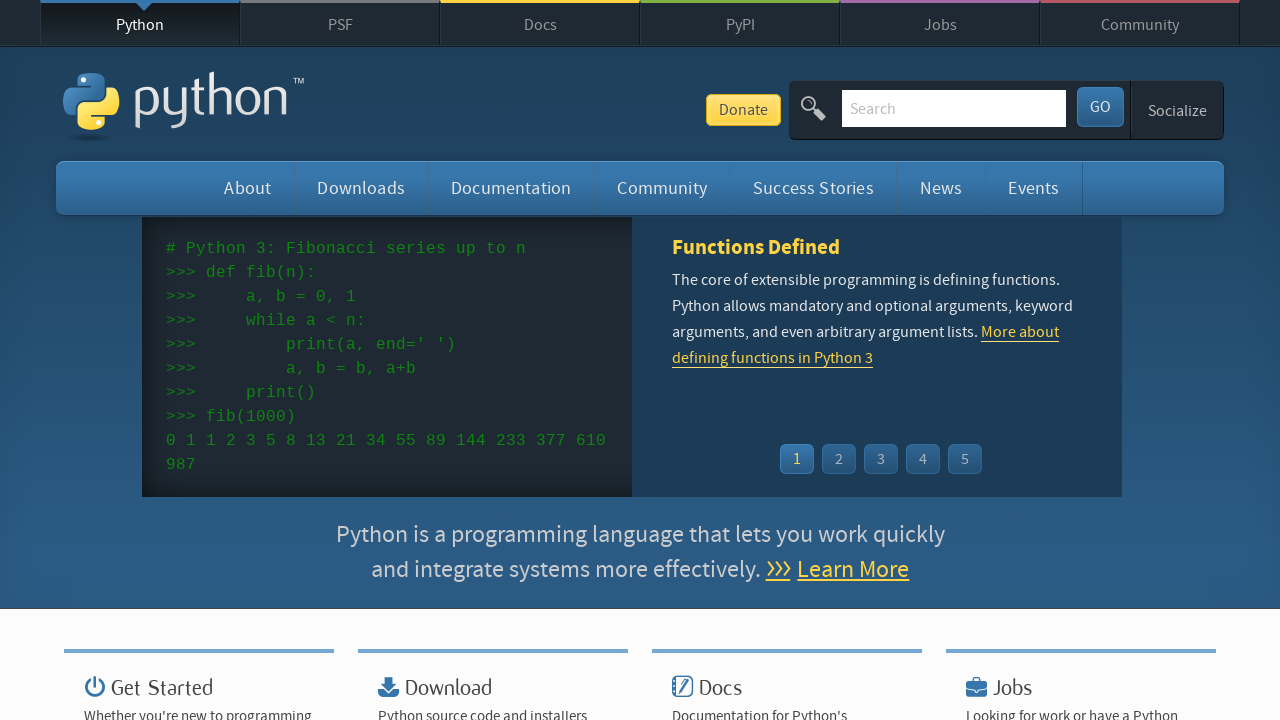

Cleared search field on input[name='q']
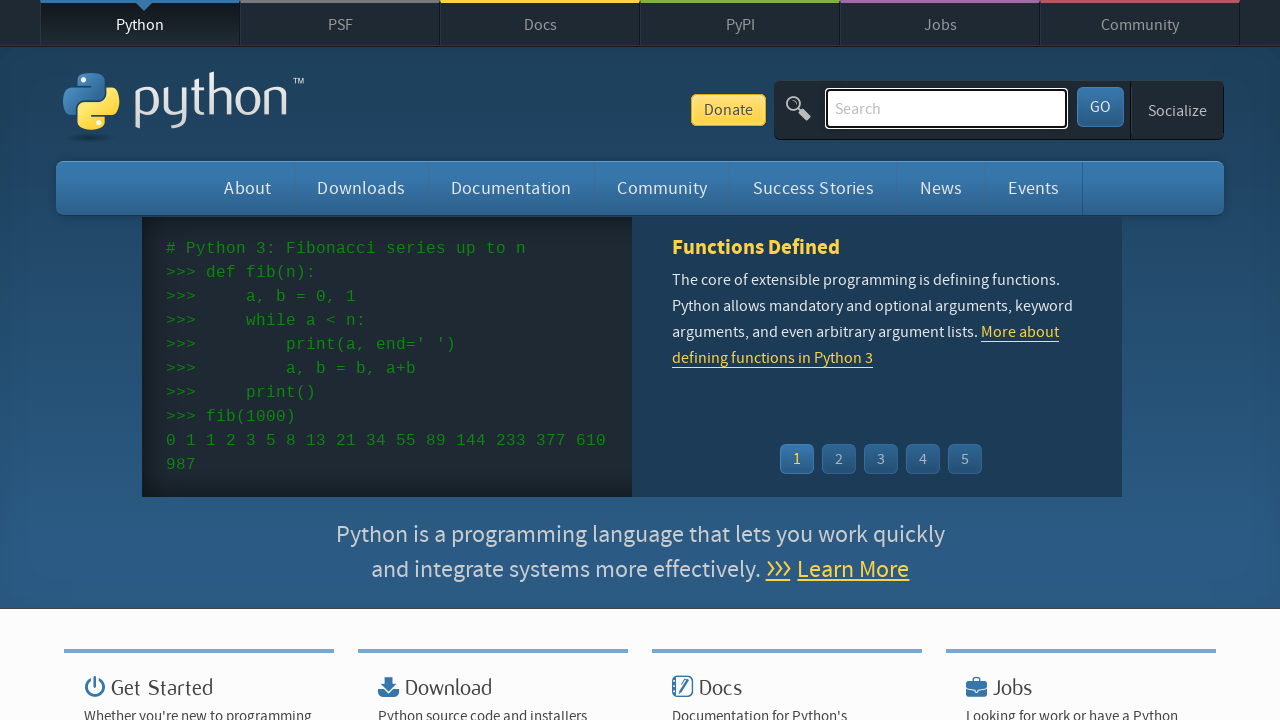

Filled search field with 'pycon' on input[name='q']
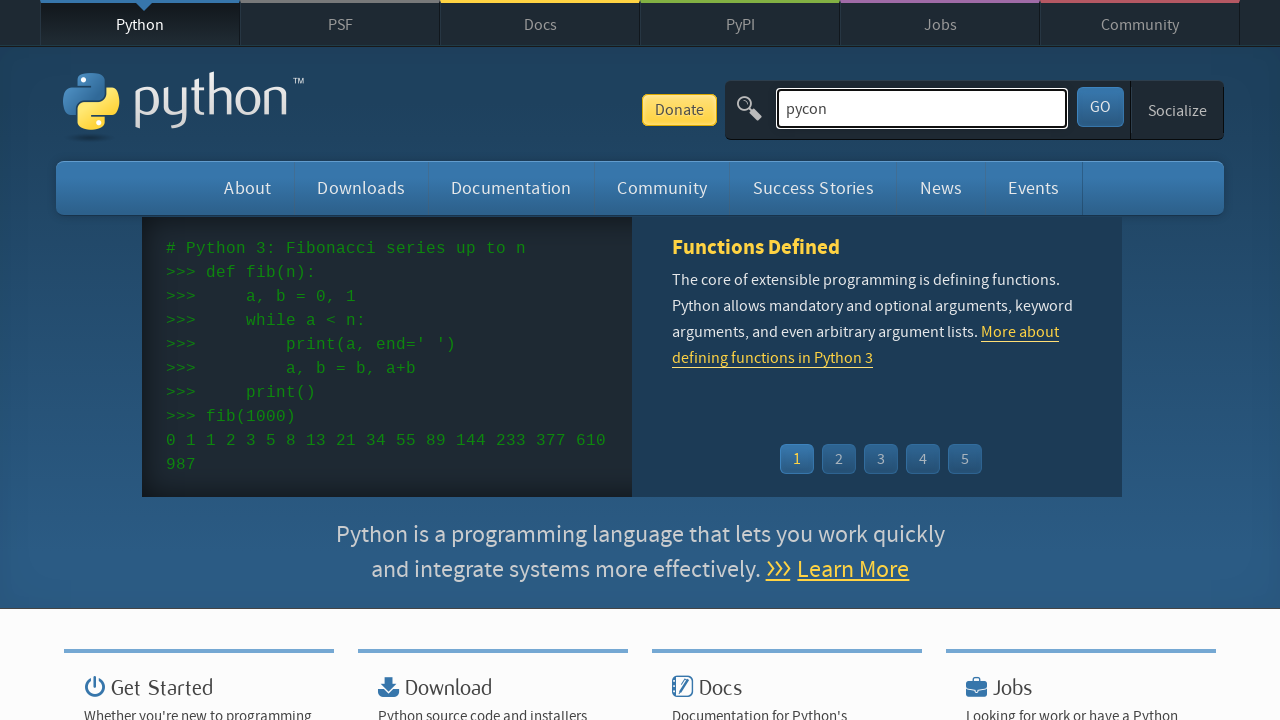

Pressed Enter to submit search on input[name='q']
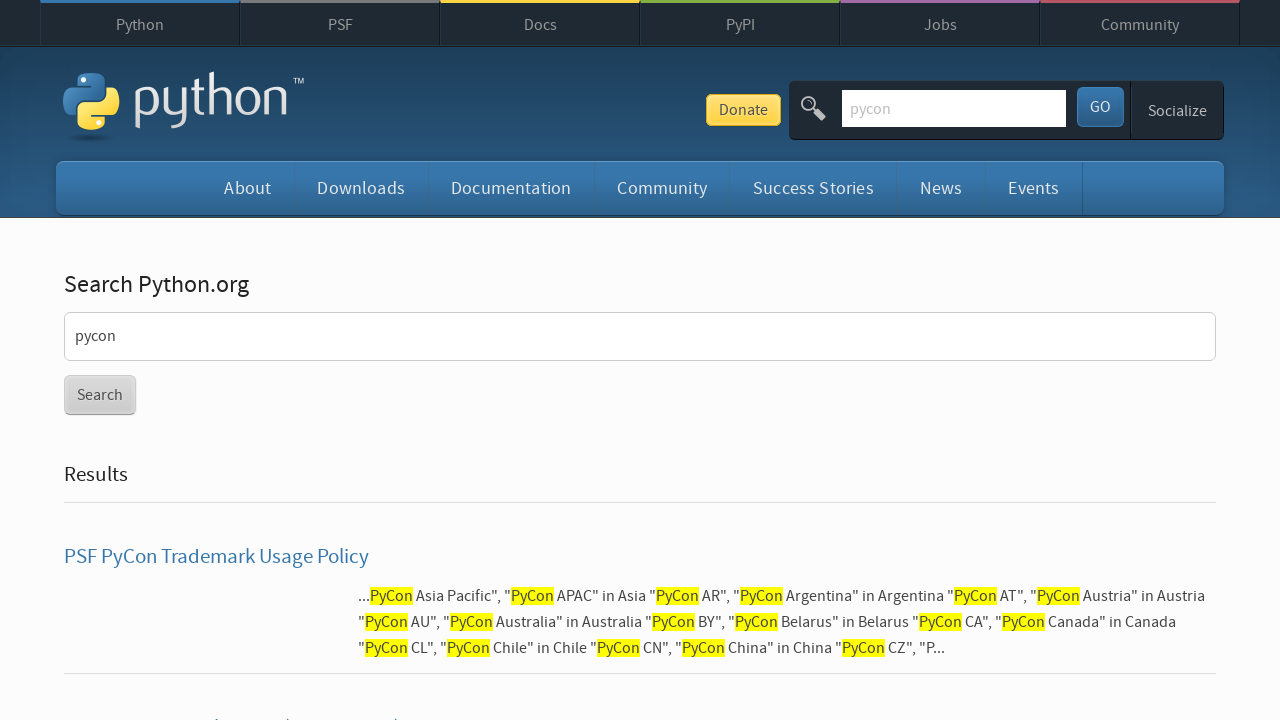

Waited for page to load (networkidle)
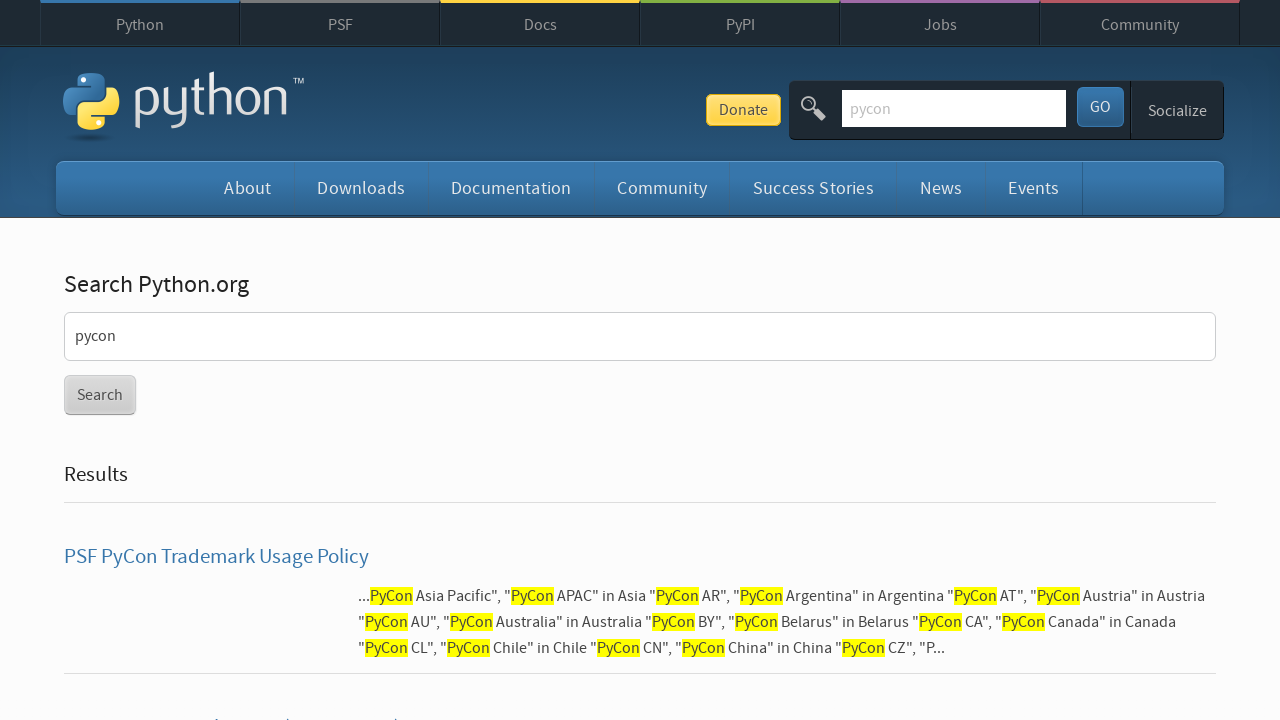

Verified search results were found (no 'No results found' message)
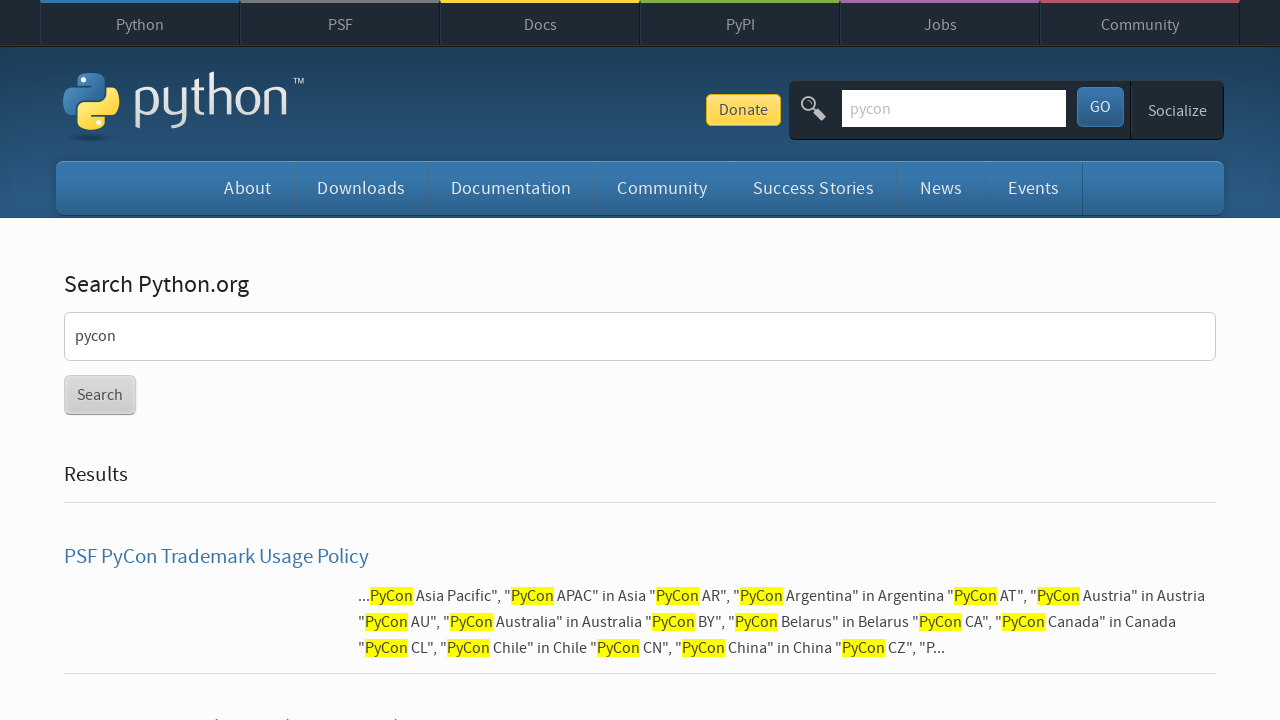

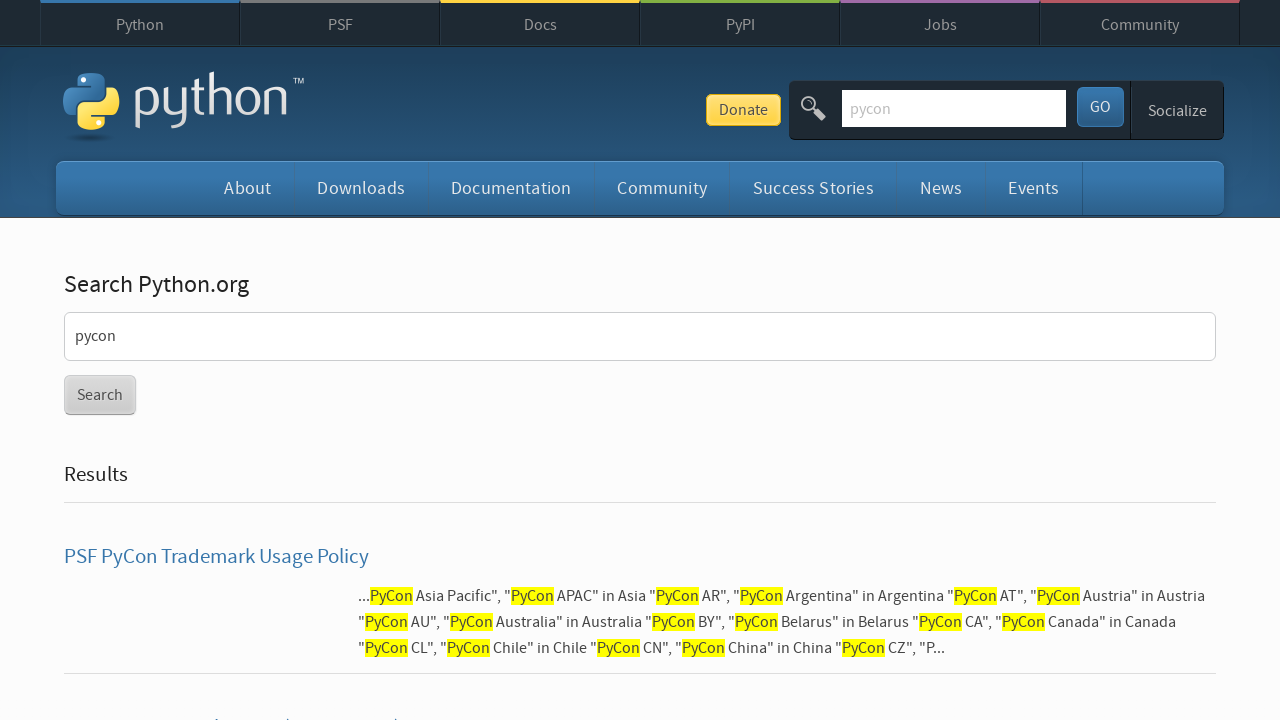